Tests drag and drop functionality on the jQuery UI demo page by dragging an element from the draggable div to the droppable div within an iframe

Starting URL: https://jqueryui.com/droppable/

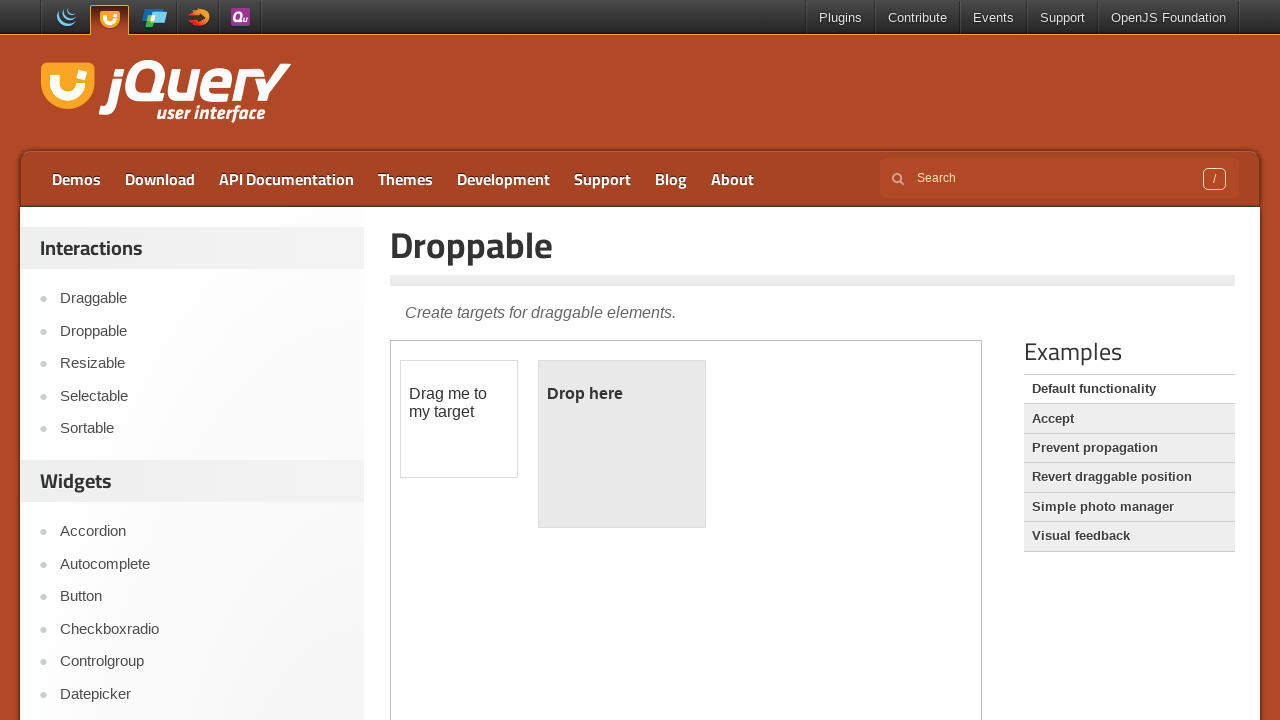

Located the demo iframe containing drag and drop elements
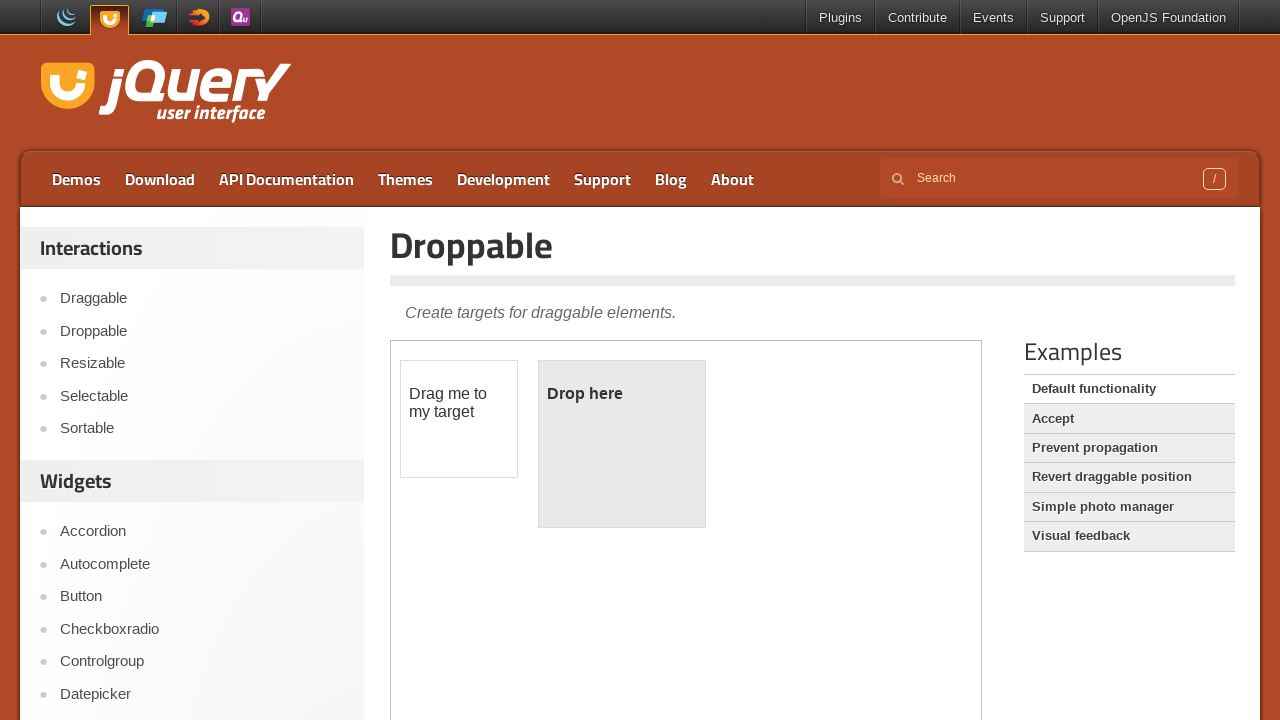

Located the draggable element within the iframe
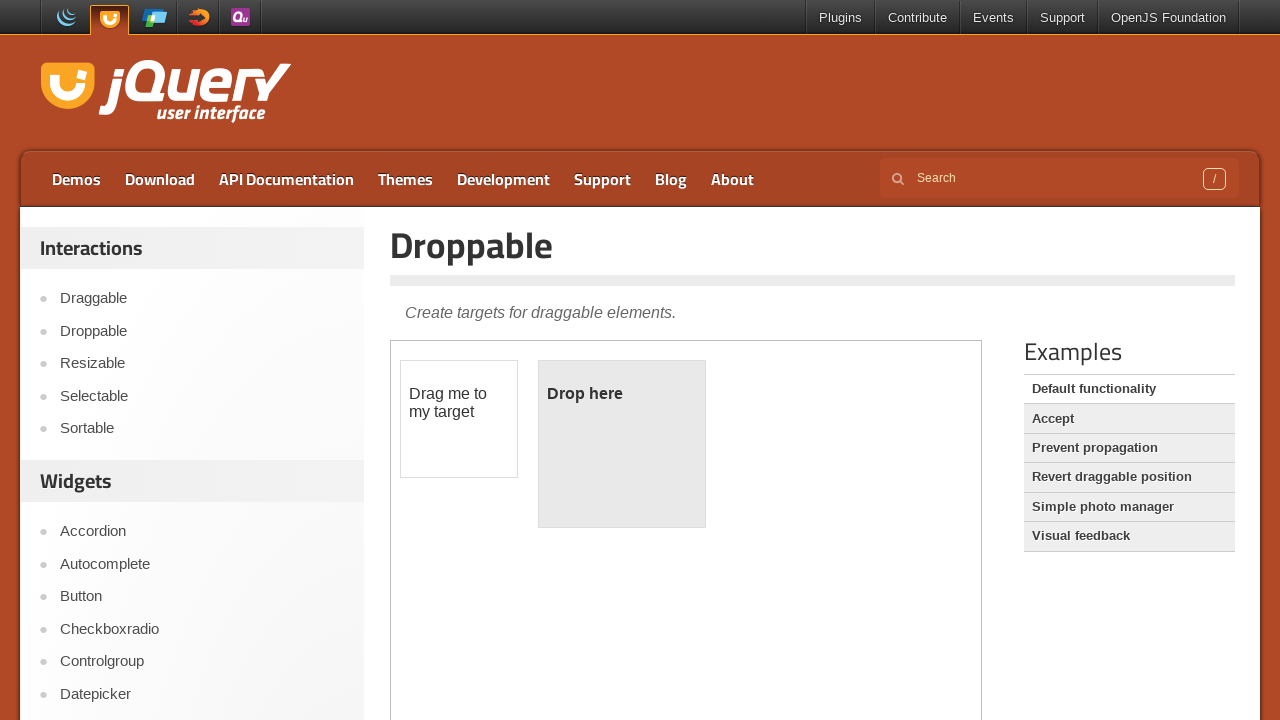

Located the droppable element within the iframe
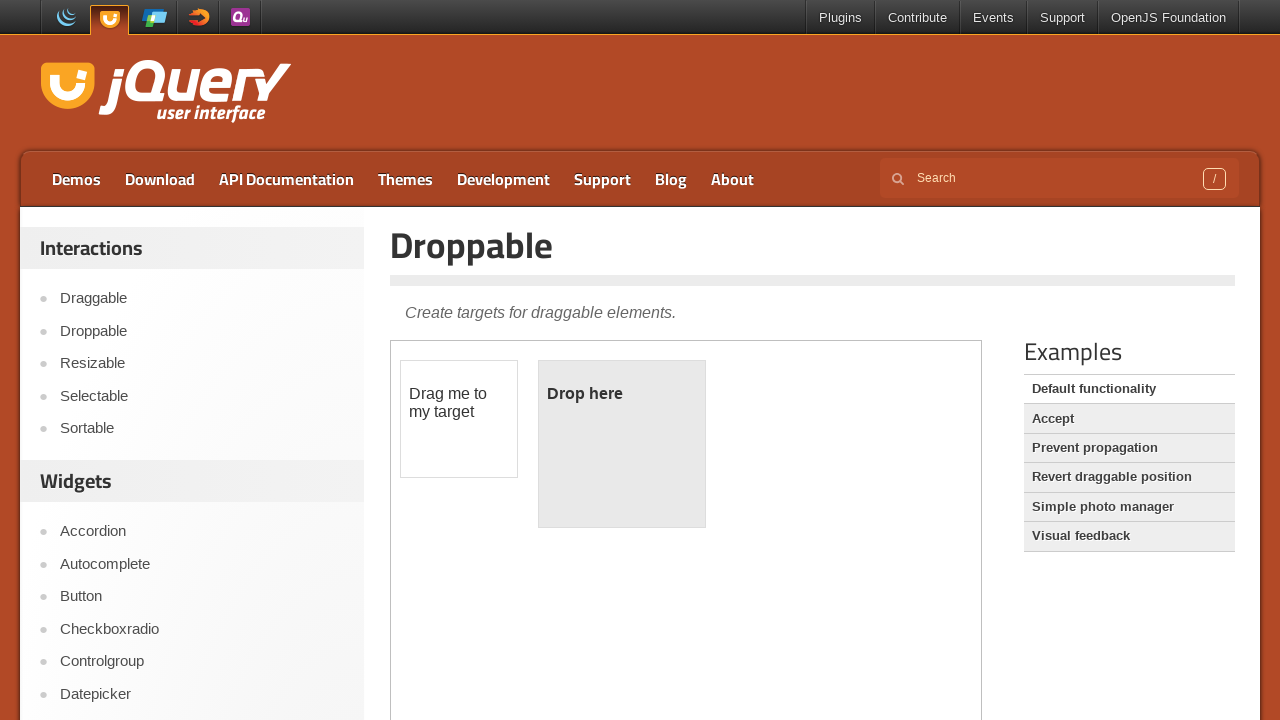

Dragged the draggable element into the droppable div at (622, 444)
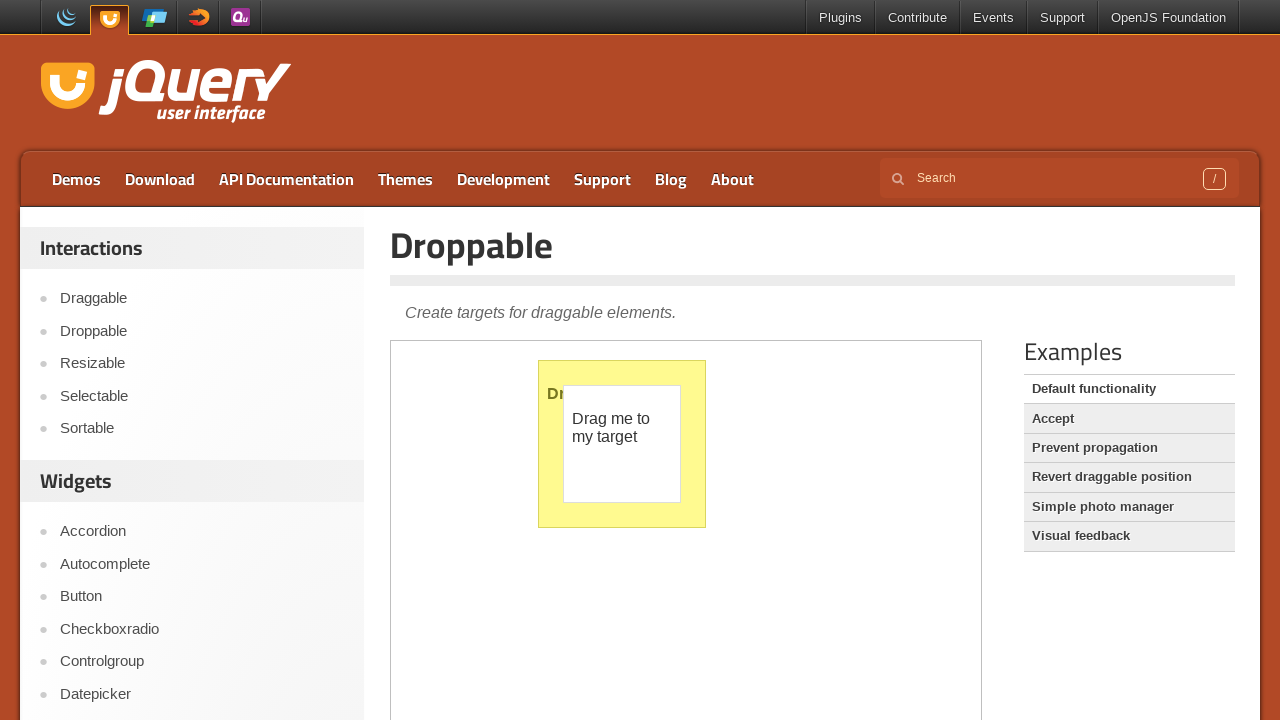

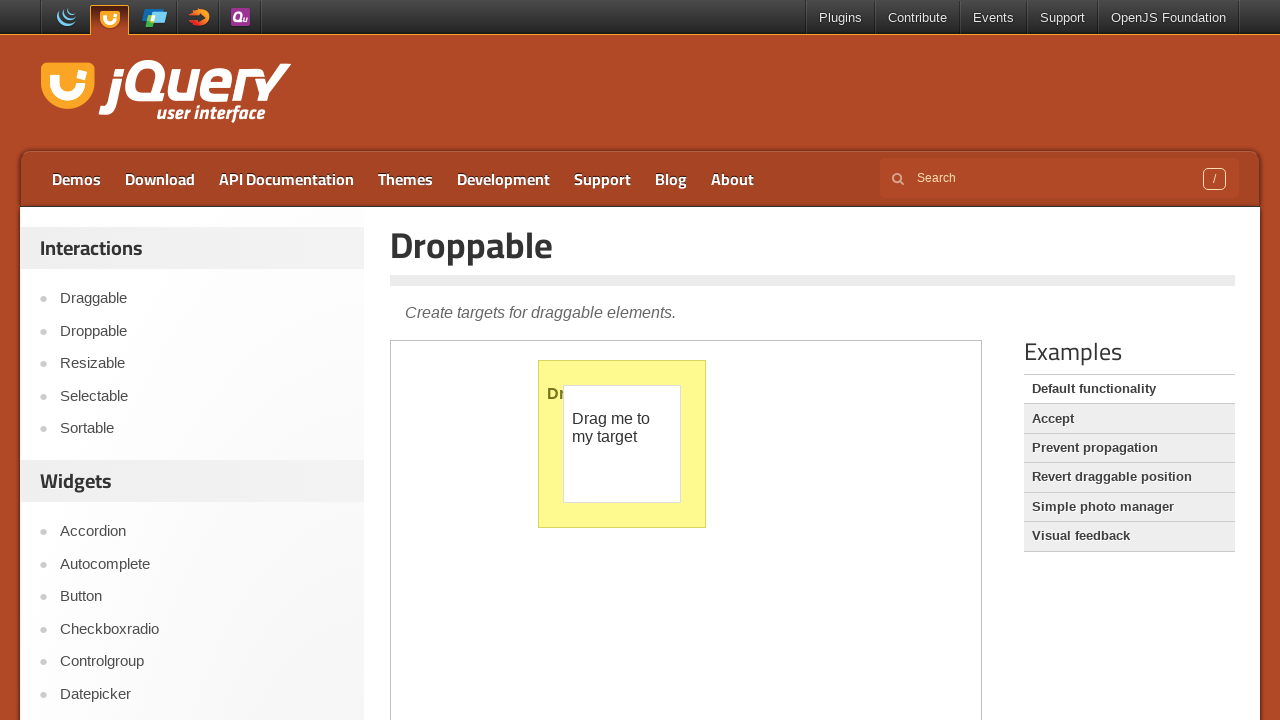